Tests dropdown selection functionality by selecting an option from a static dropdown menu using value attribute

Starting URL: https://the-internet.herokuapp.com/dropdown

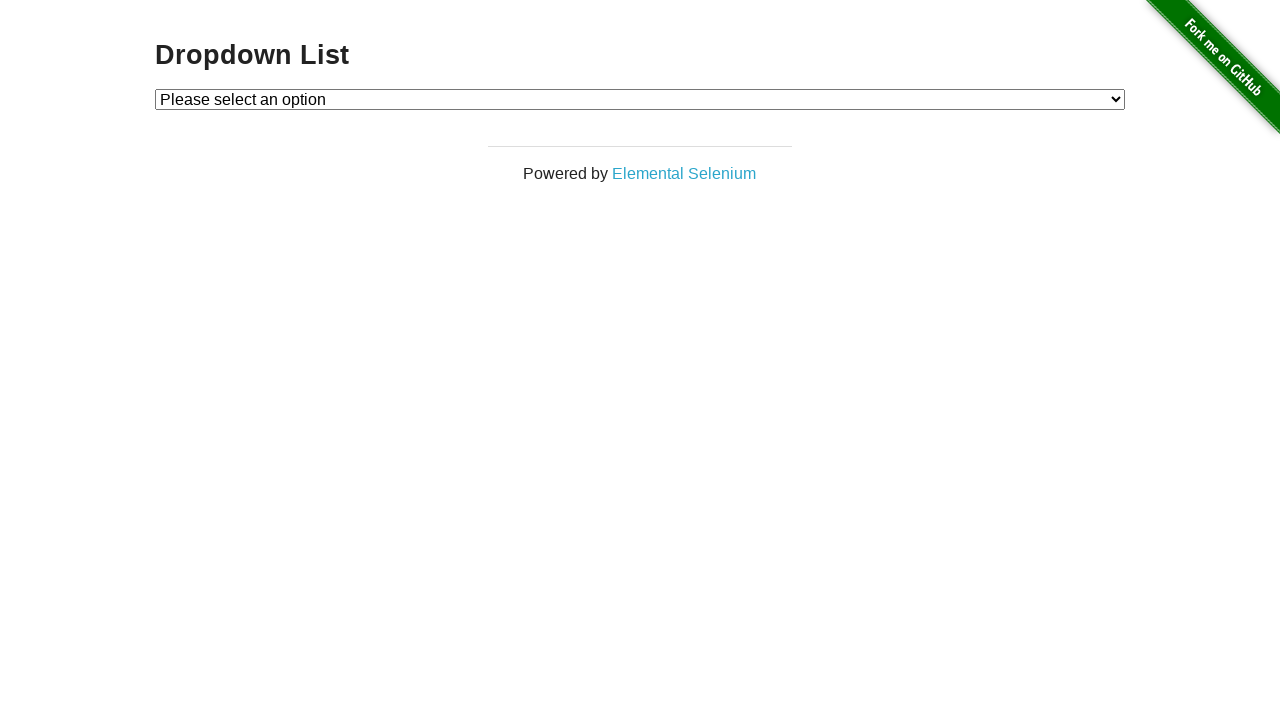

Selected option with value '2' from the static dropdown menu on #dropdown
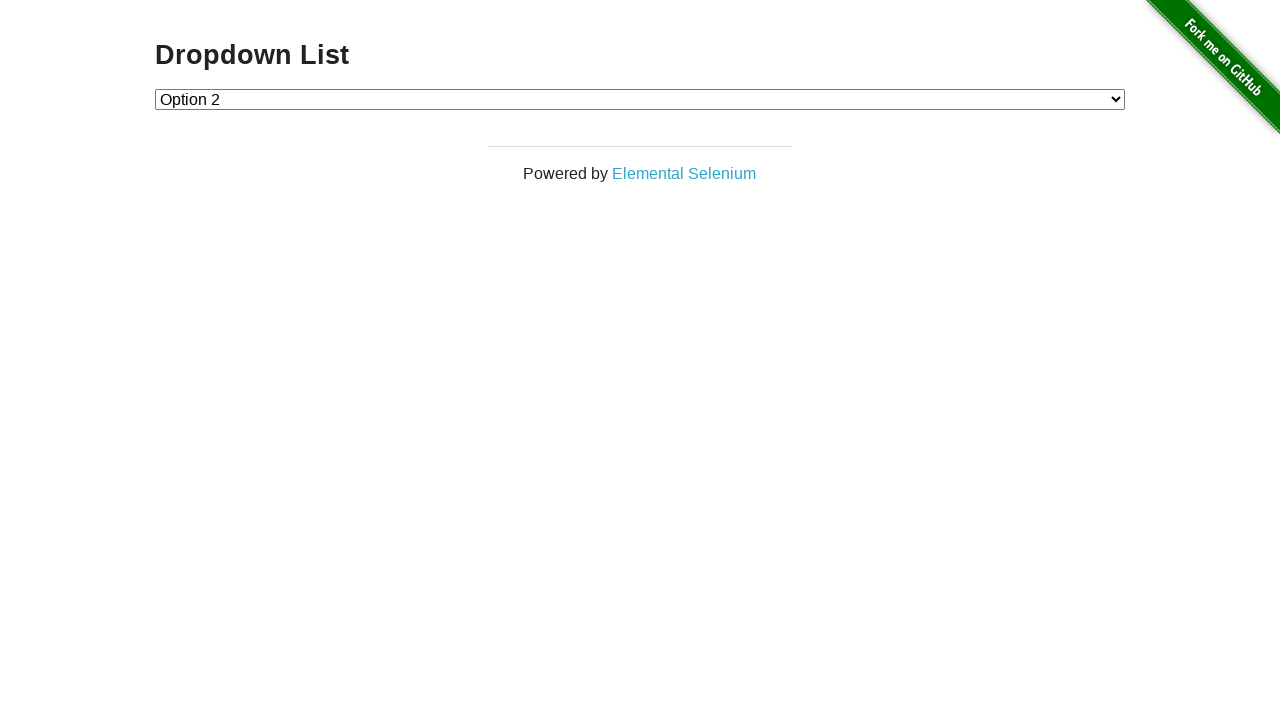

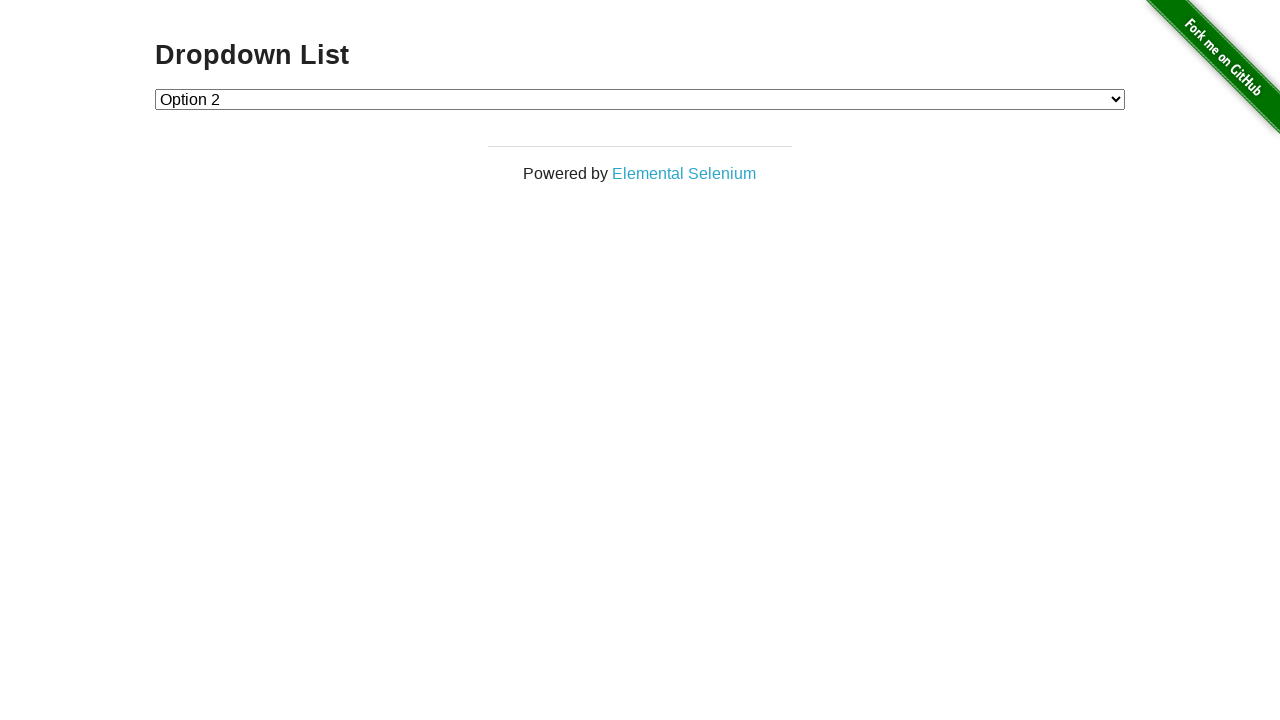